Tests adding todo items to a TodoMVC app by filling the input field and pressing Enter, then verifying the items appear in the list

Starting URL: https://demo.playwright.dev/todomvc

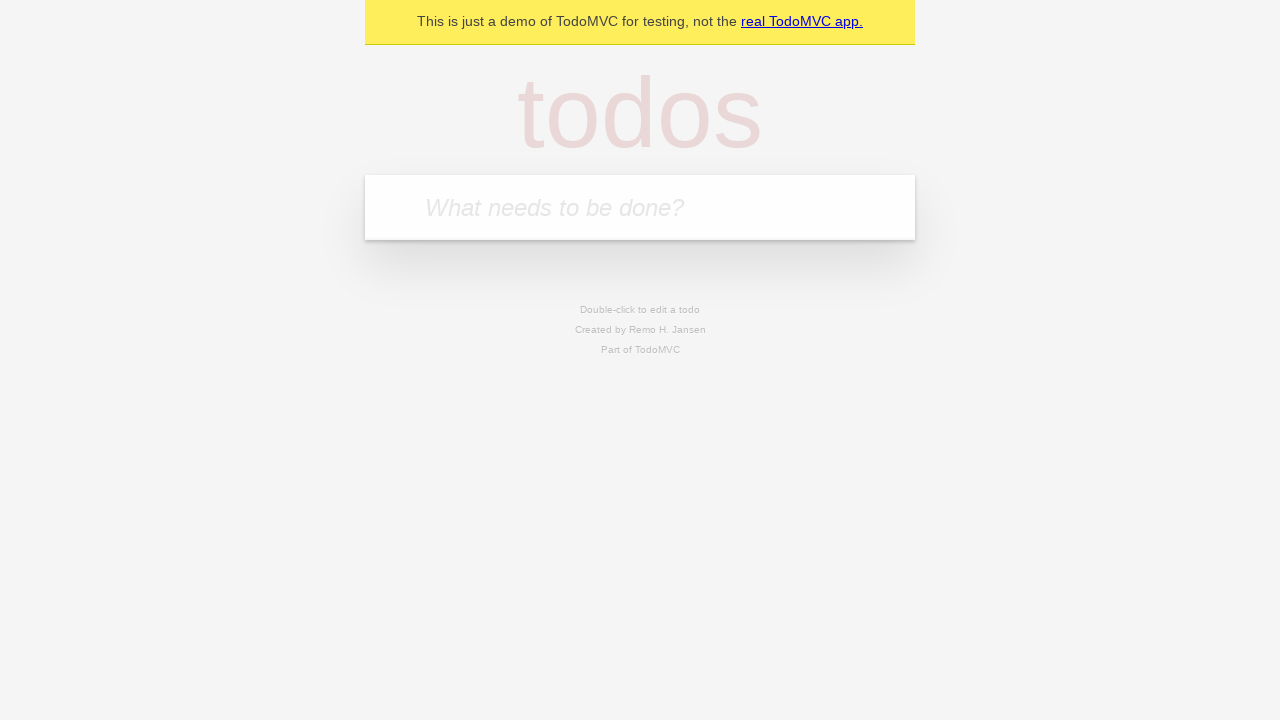

Located the todo input field with placeholder 'What needs to be done?'
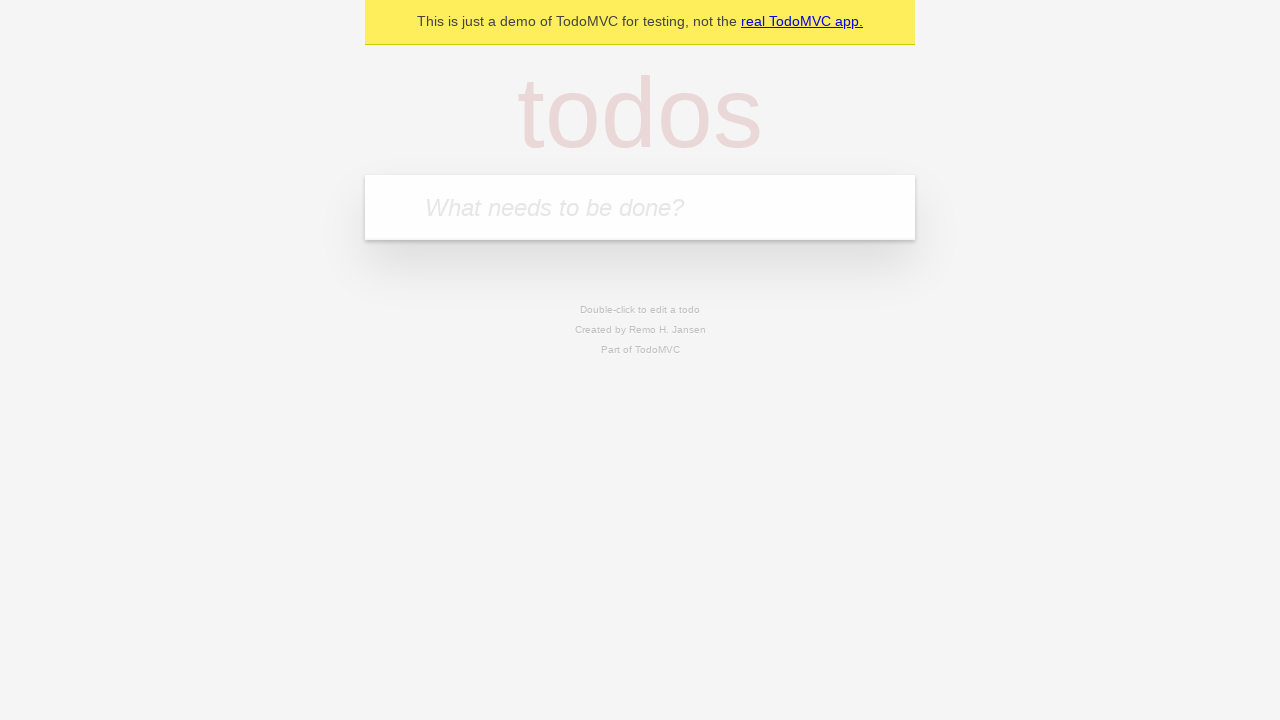

Filled todo input with 'buy some cheese' on internal:attr=[placeholder="What needs to be done?"i]
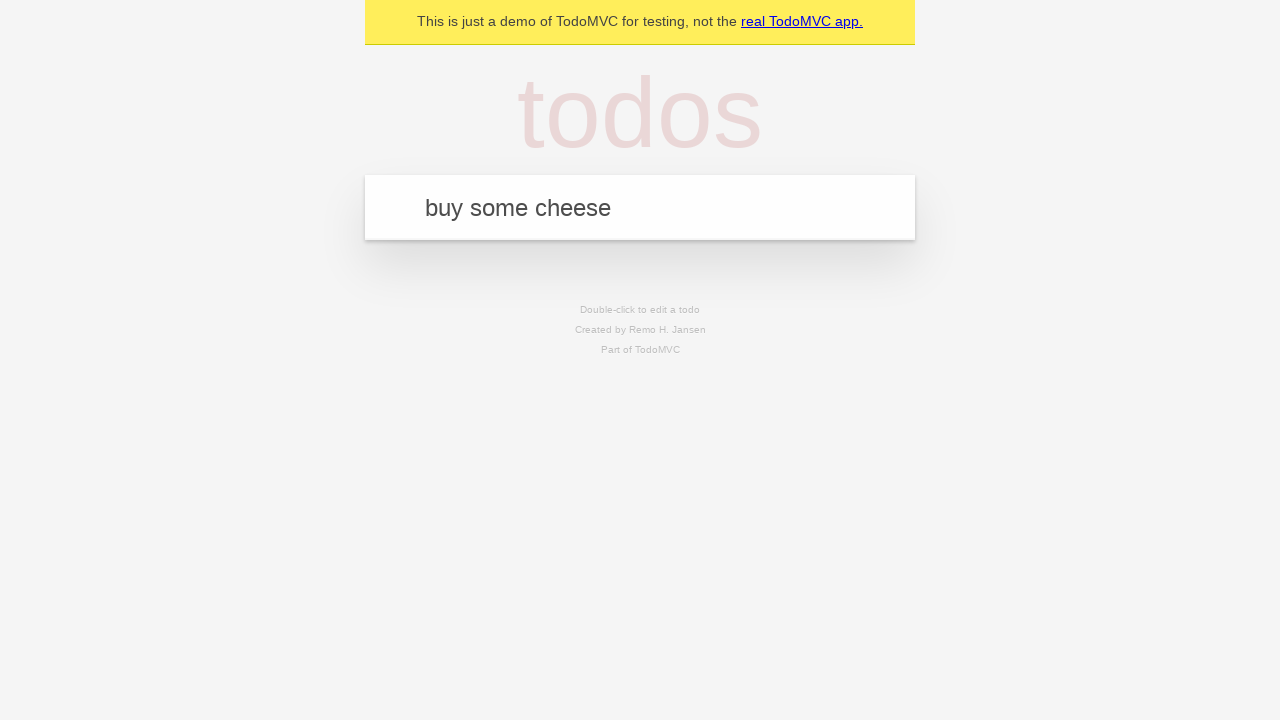

Pressed Enter to submit first todo item on internal:attr=[placeholder="What needs to be done?"i]
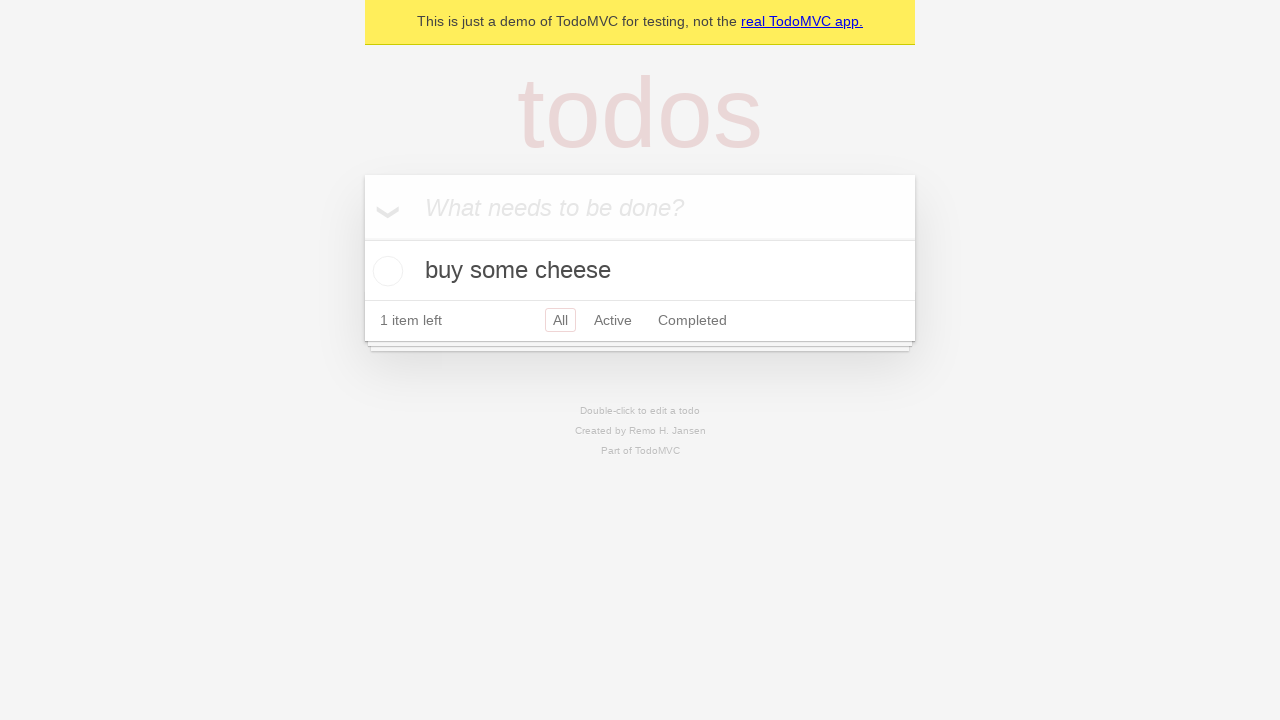

First todo item appeared in the list
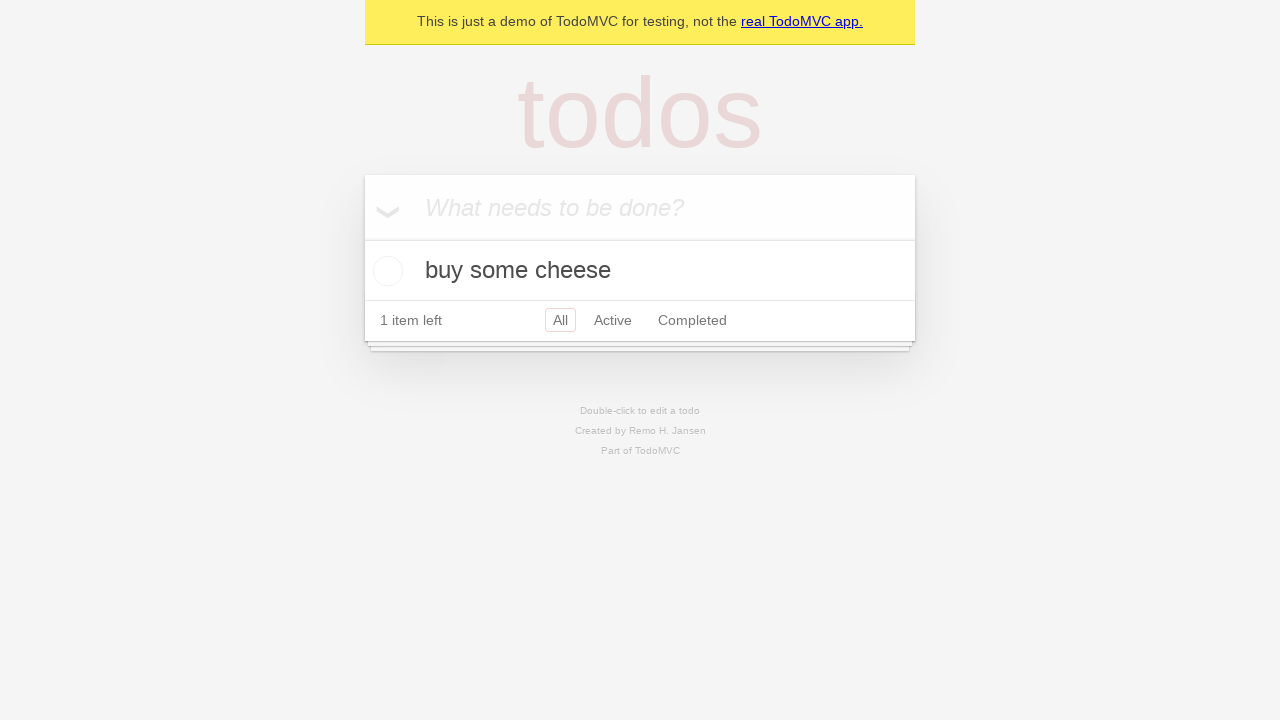

Filled todo input with 'feed the cat' on internal:attr=[placeholder="What needs to be done?"i]
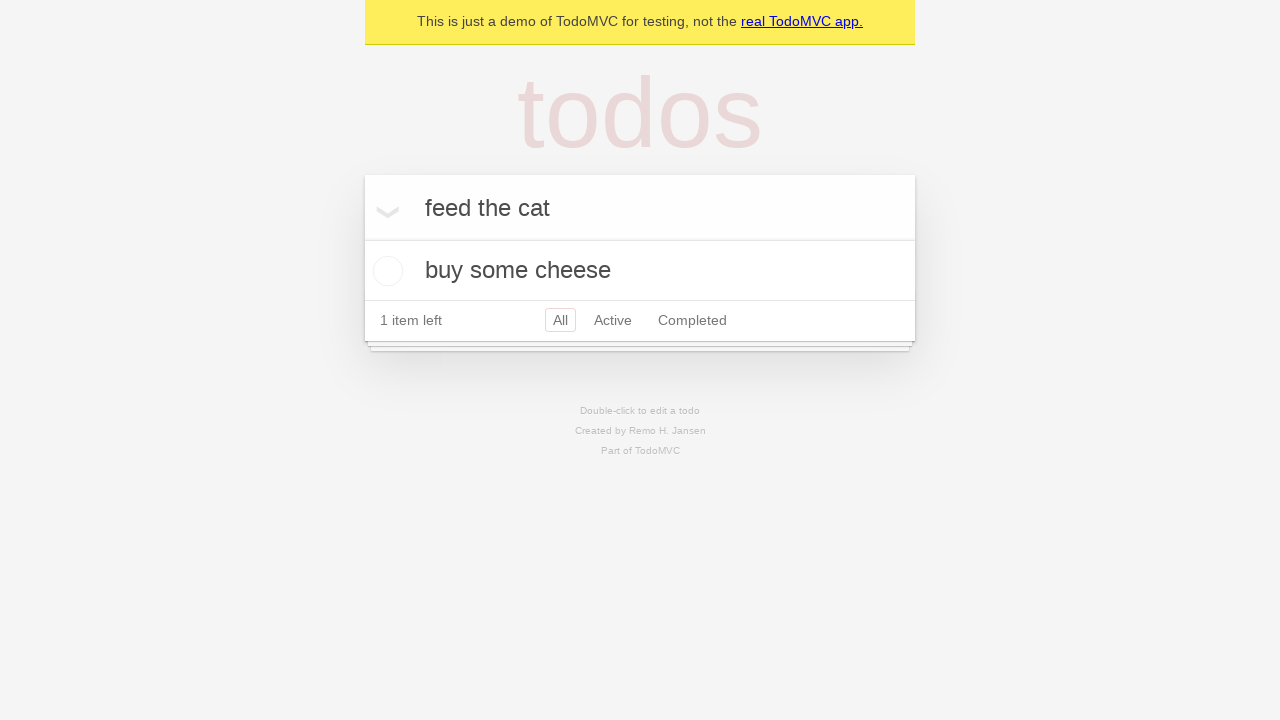

Pressed Enter to submit second todo item on internal:attr=[placeholder="What needs to be done?"i]
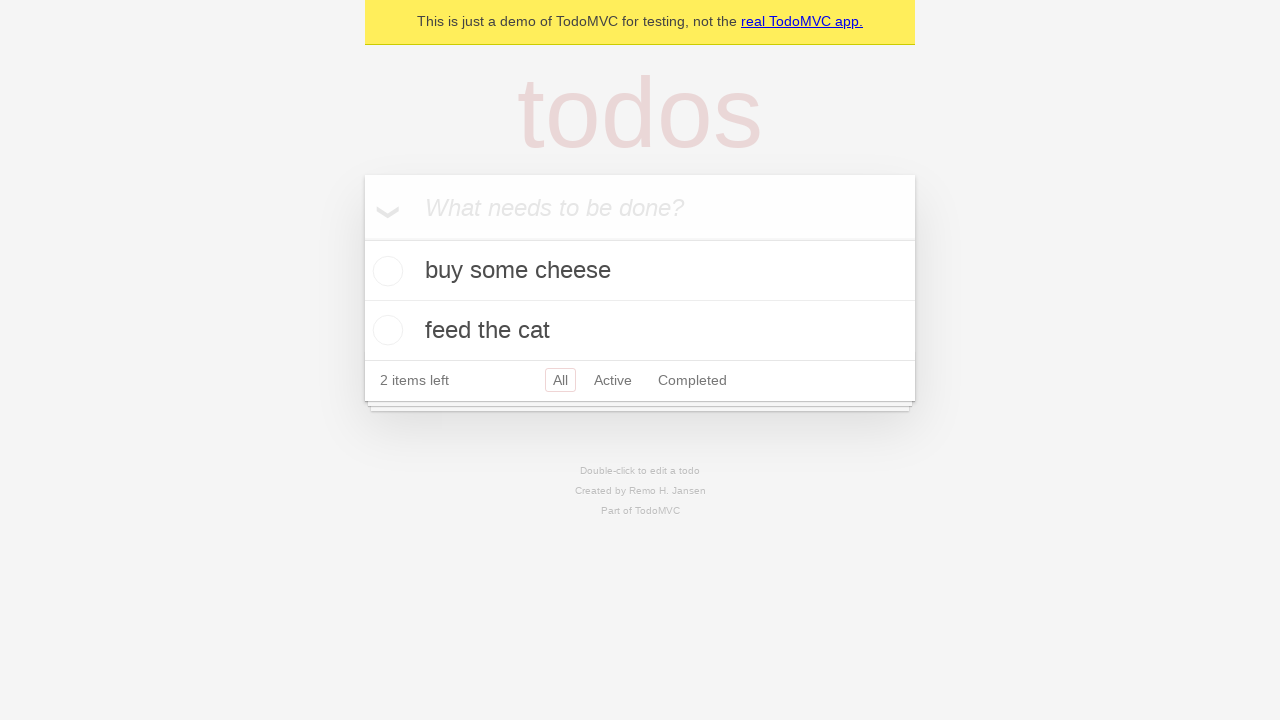

Second todo item appeared, verified 2 total todos in list
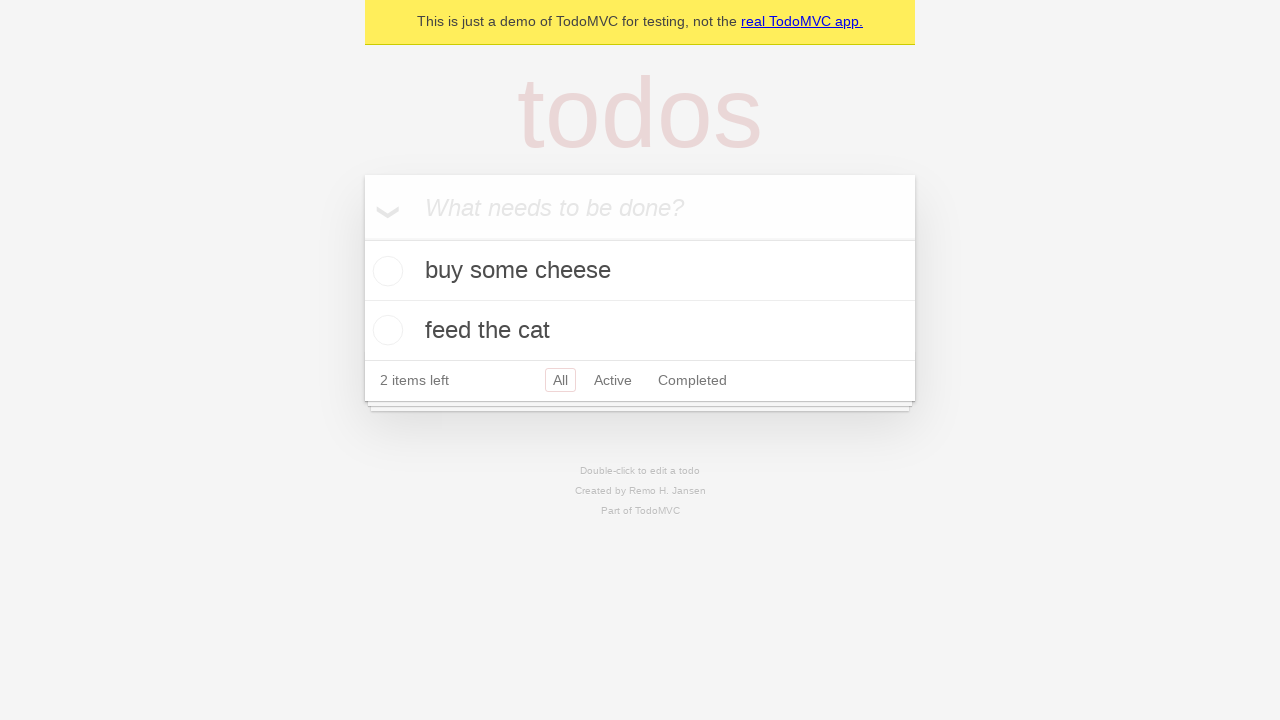

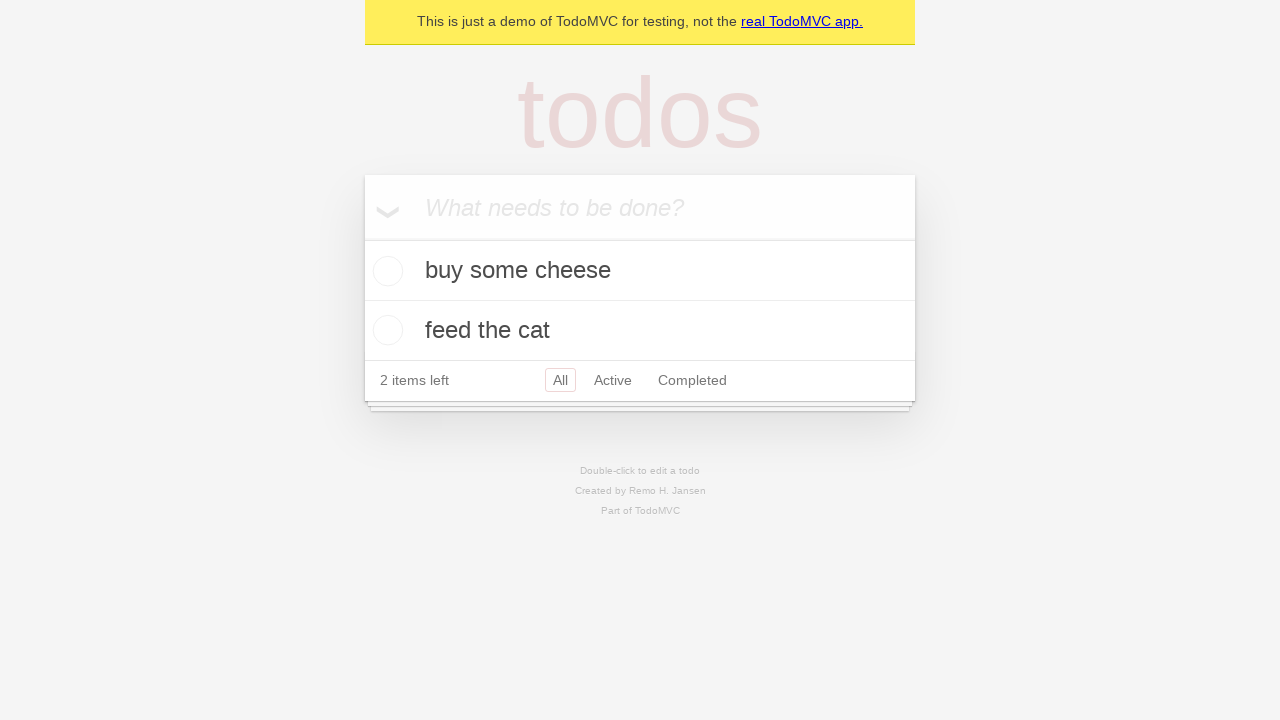